Clicks on Default checkbox text on a web form

Starting URL: https://bonigarcia.dev/selenium-webdriver-java/web-form.html

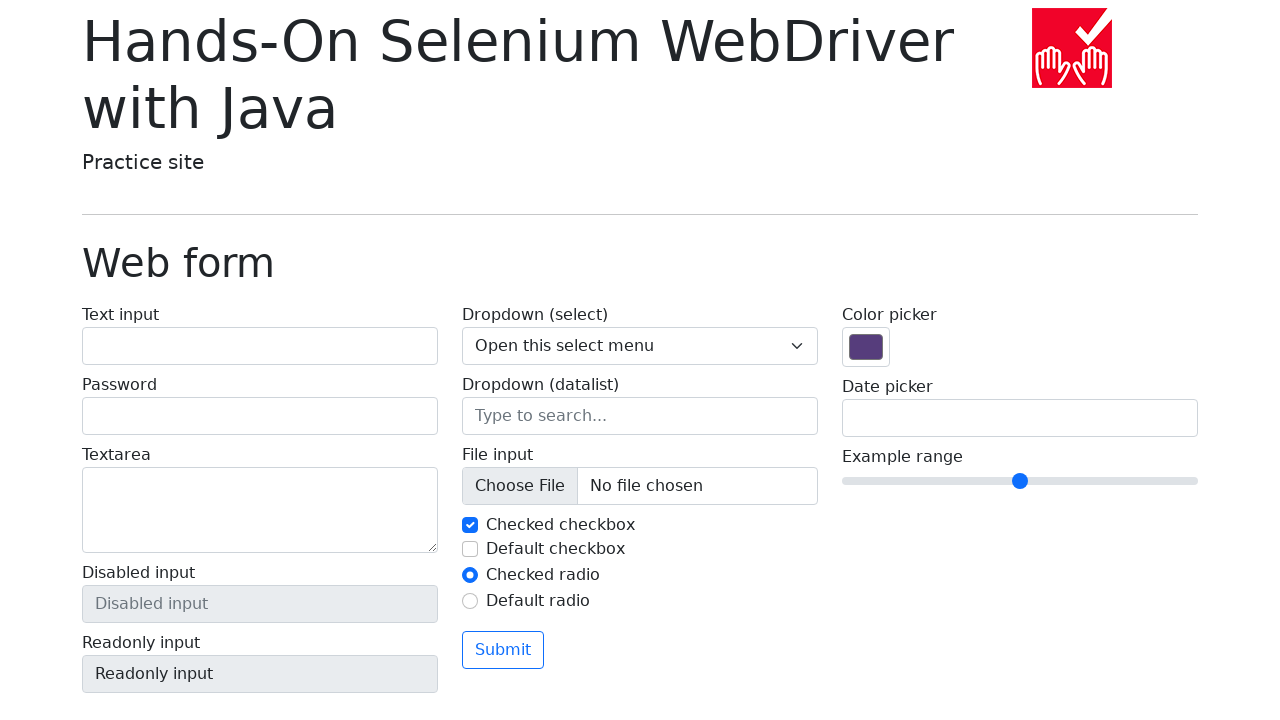

Navigated to web form page
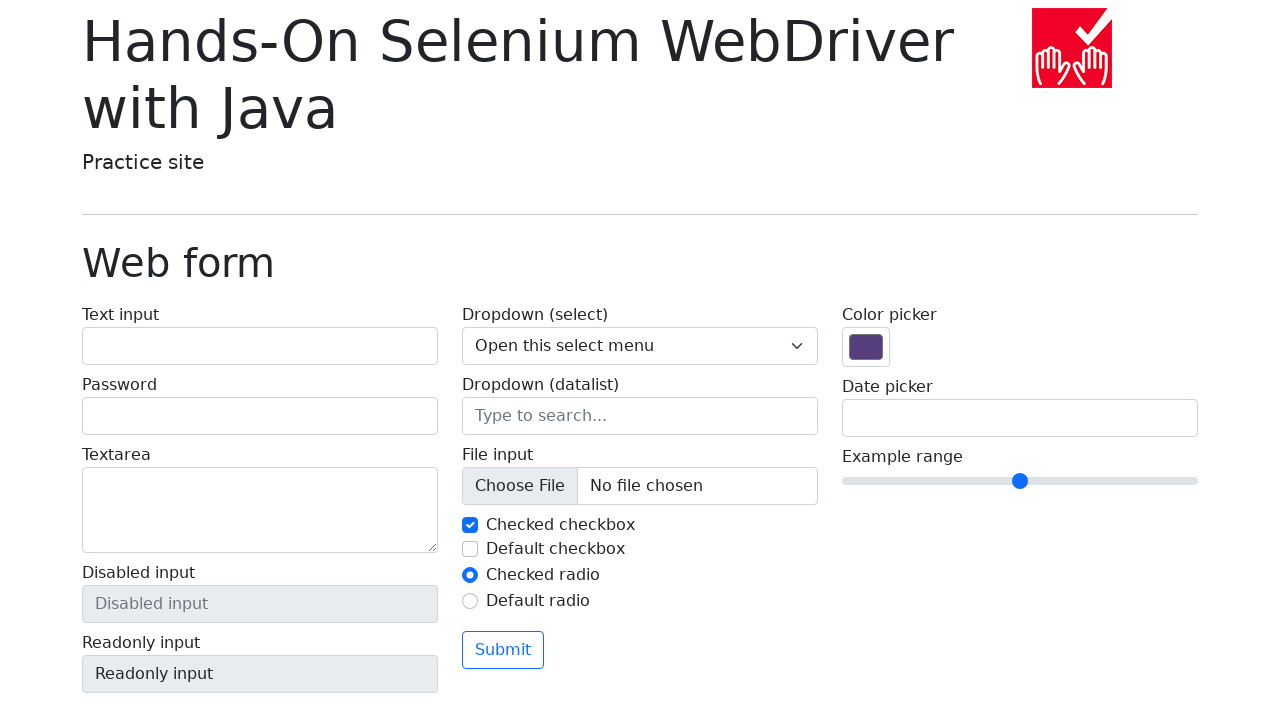

Clicked on Default checkbox text at (652, 549) on internal:text="Default checkbox"i
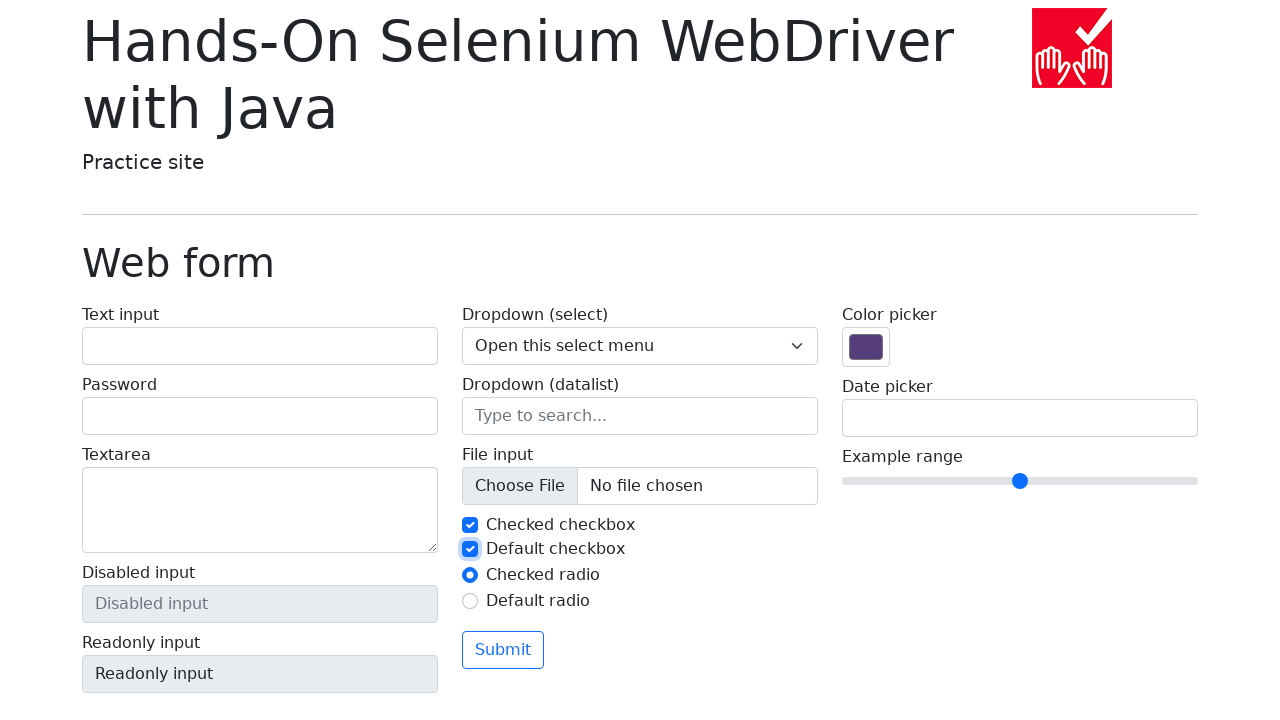

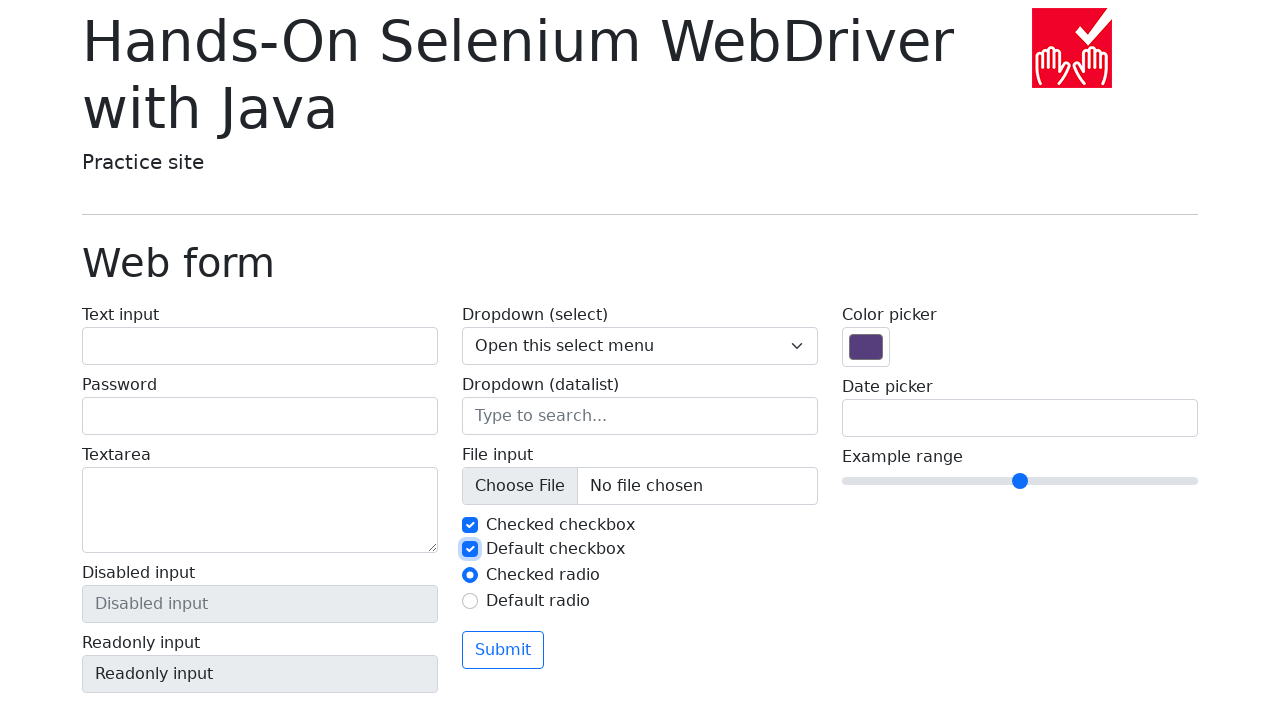